Tests W3Schools search by entering HTML Tutorial and verifying navigation to the HTML Tutorial page

Starting URL: https://www.w3schools.com/

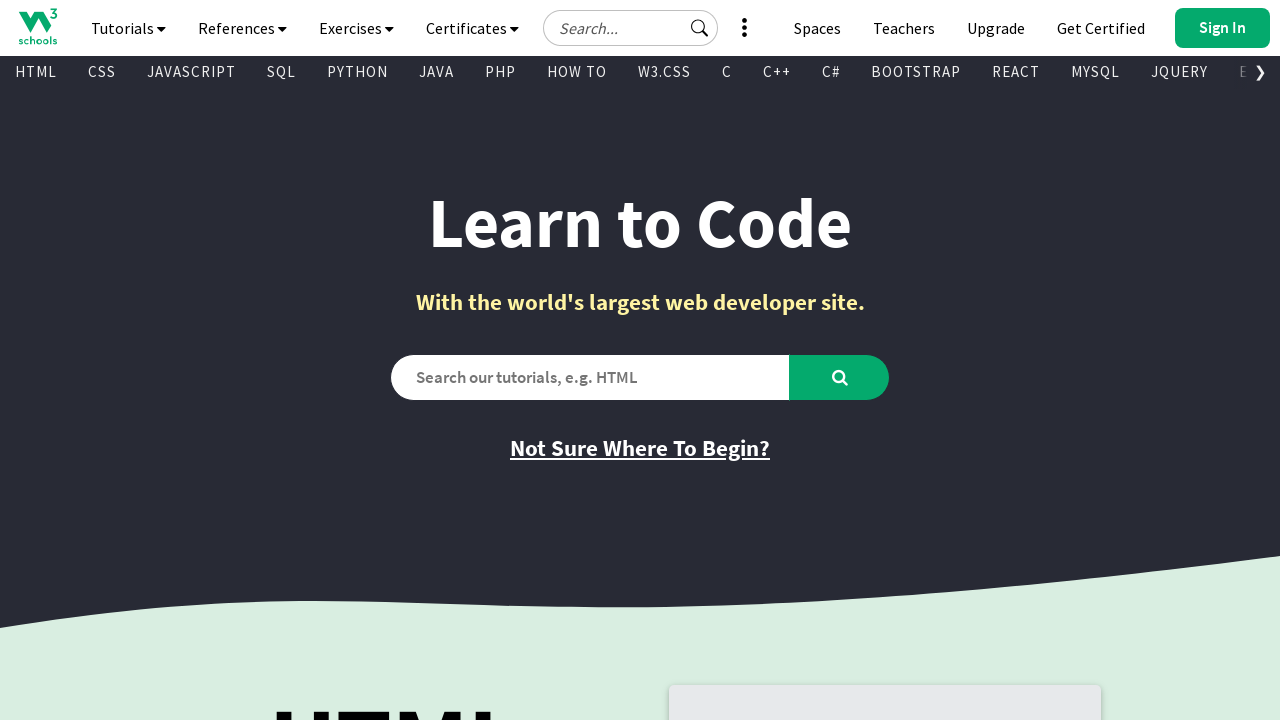

Verified initial page title is 'W3Schools Online Web Tutorials'
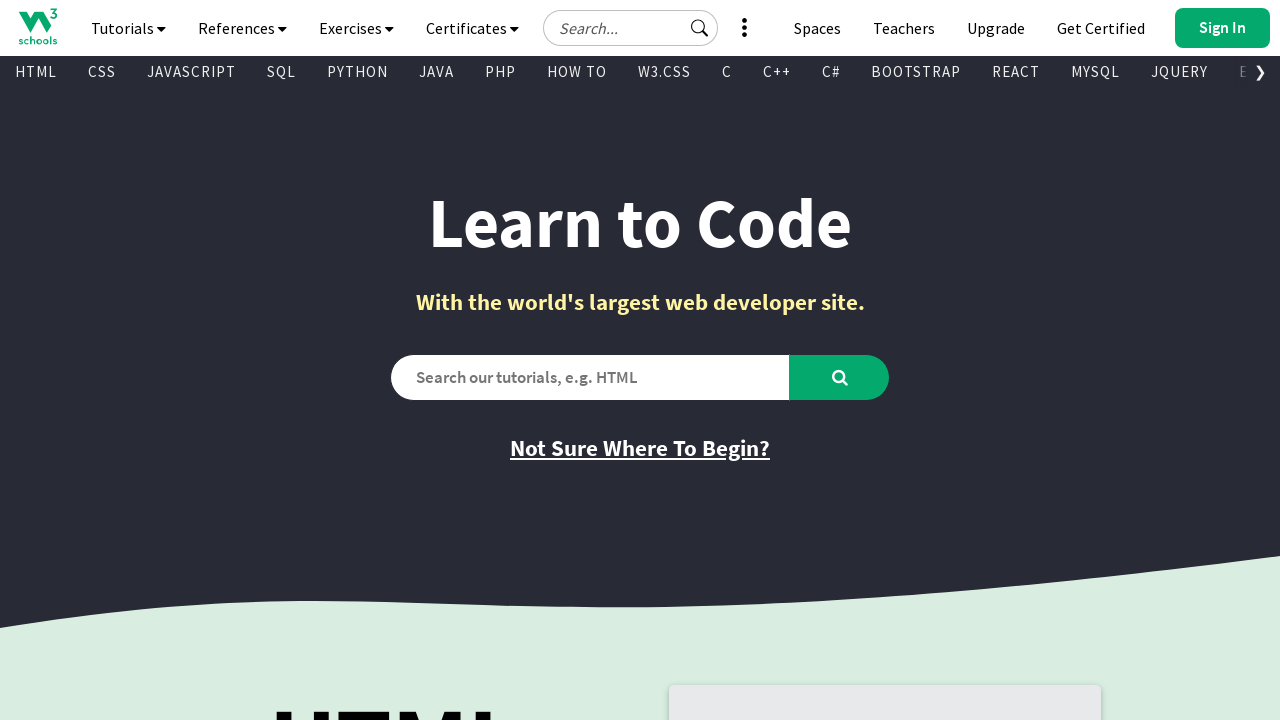

Filled search field with 'HTML Tutorial' on #search2
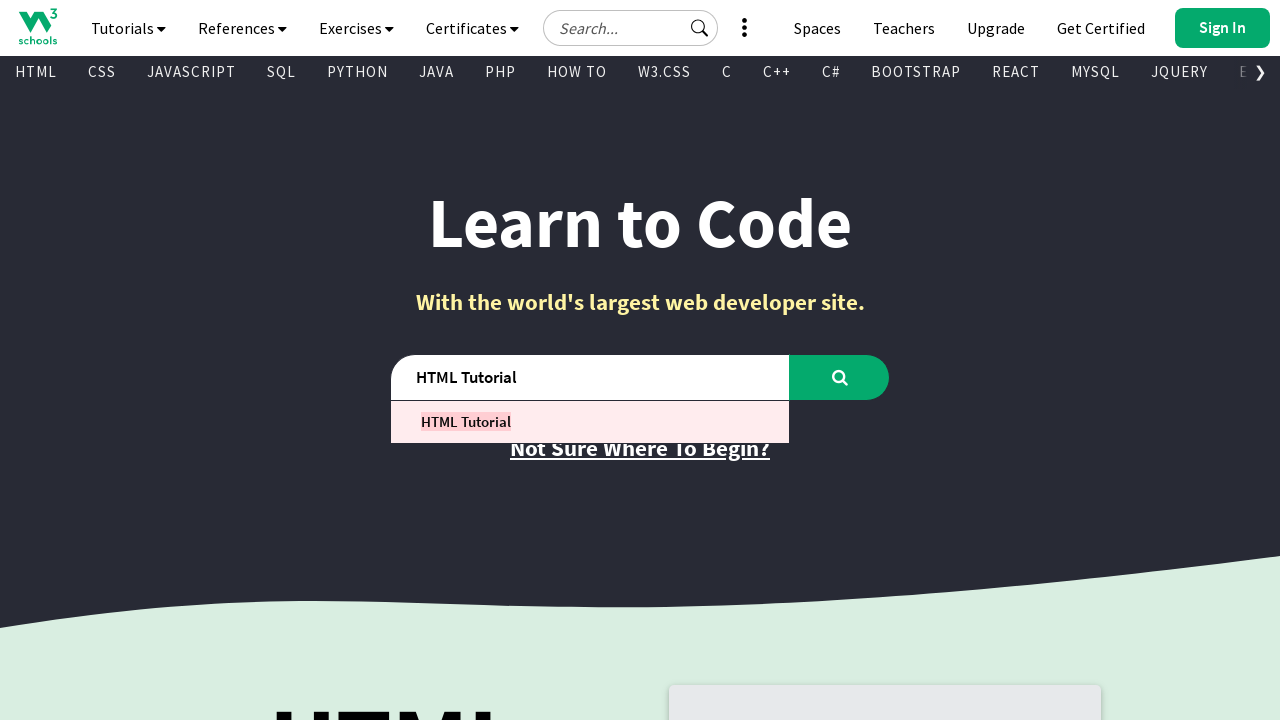

Clicked search button to search for HTML Tutorial at (840, 377) on #learntocode_searchbtn
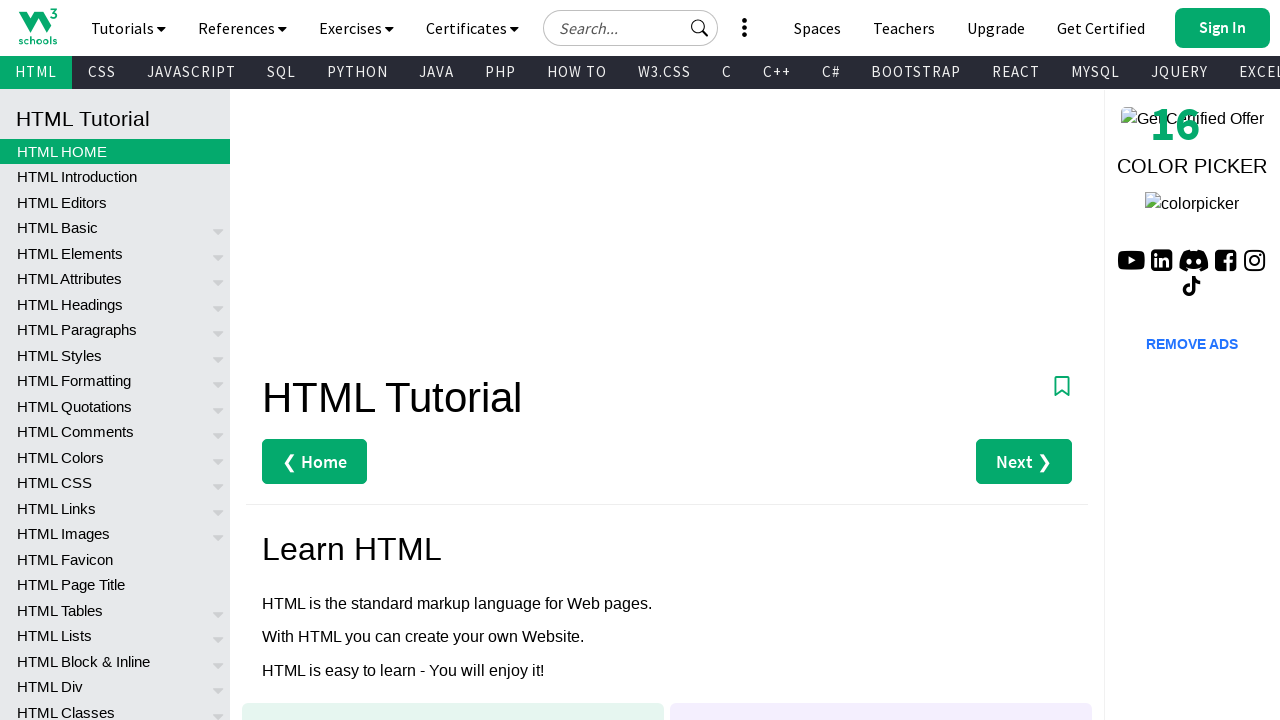

Waited for page to load (domcontentloaded)
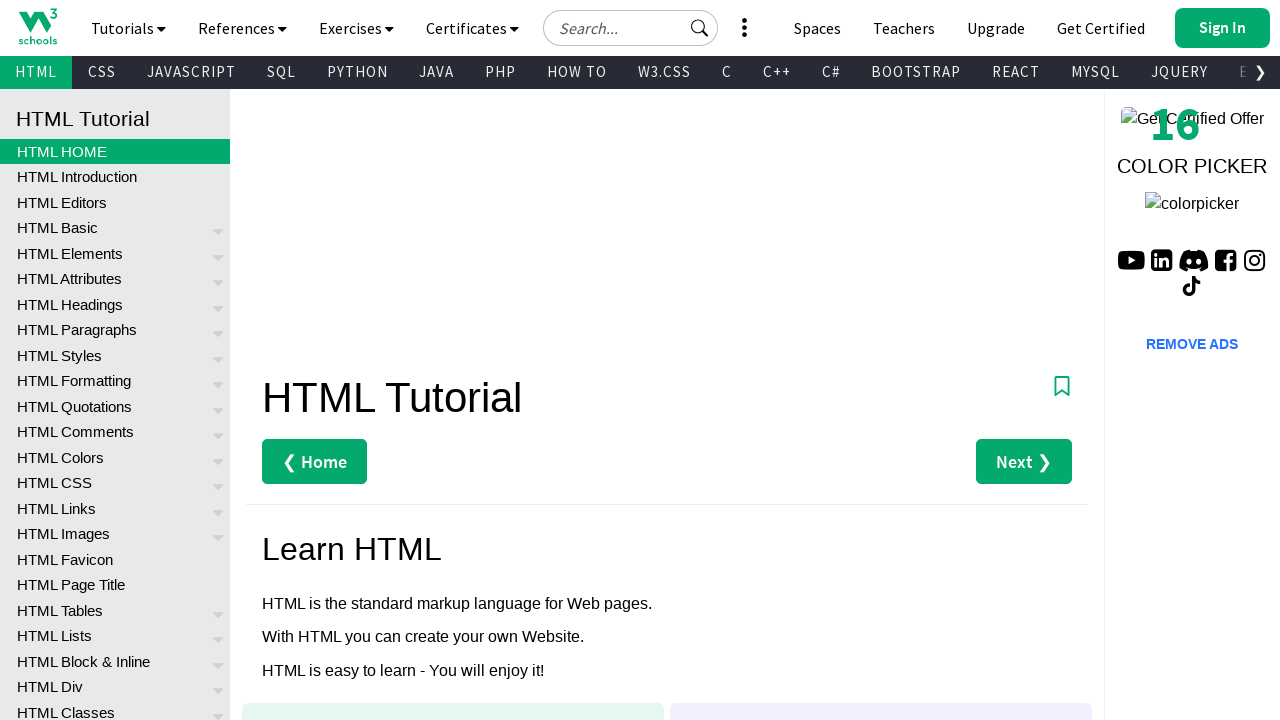

Verified navigation to HTML Tutorial page with title 'HTML Tutorial'
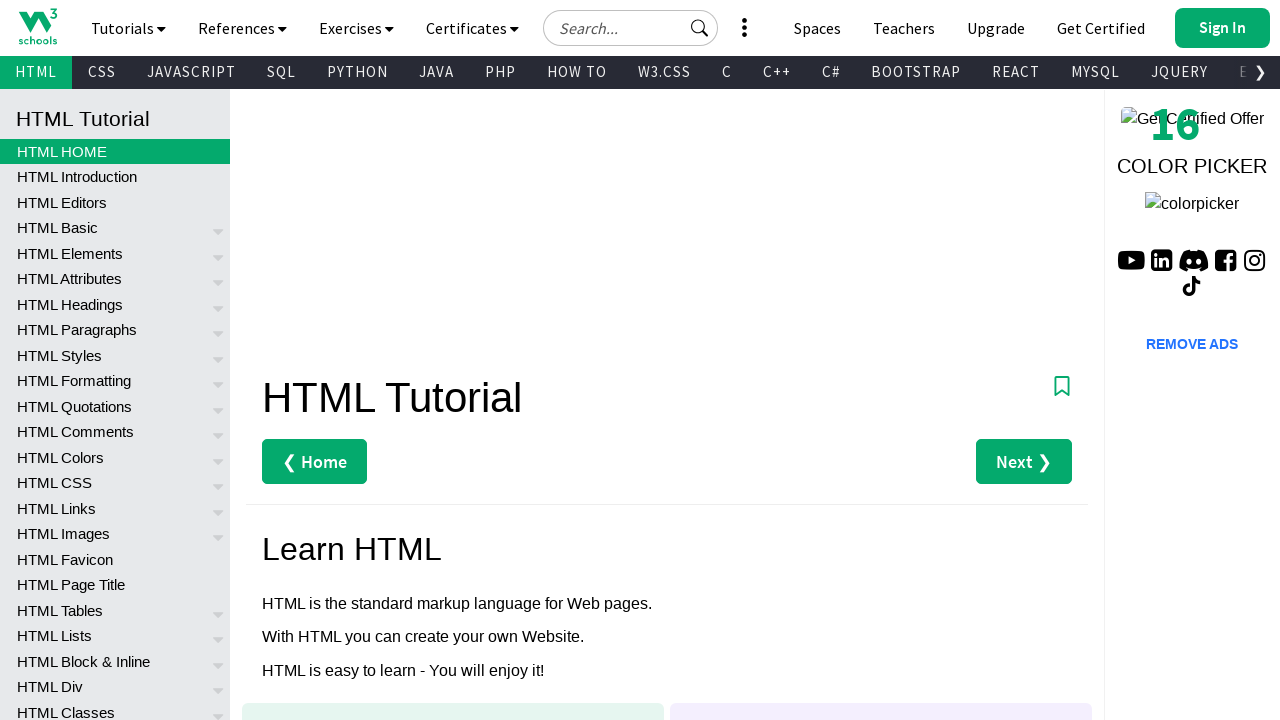

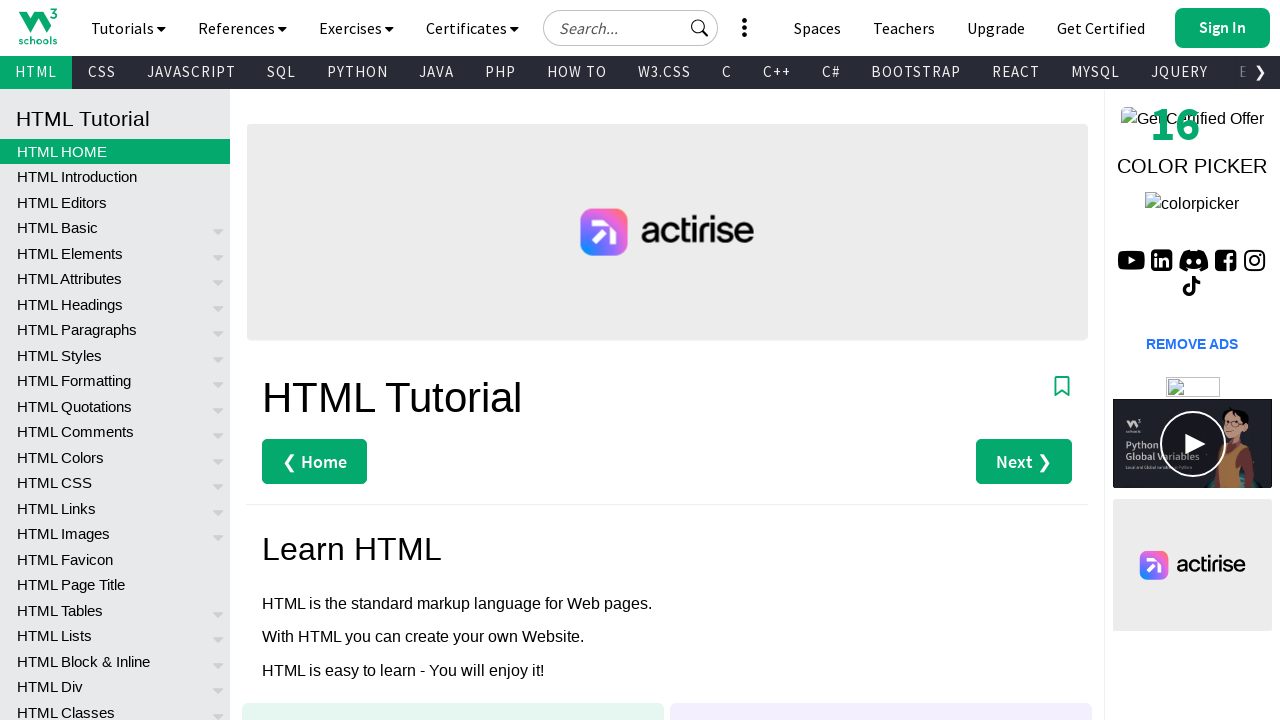